Searches for "tea" on Target's website by entering the search term and clicking the search button

Starting URL: https://www.target.com/

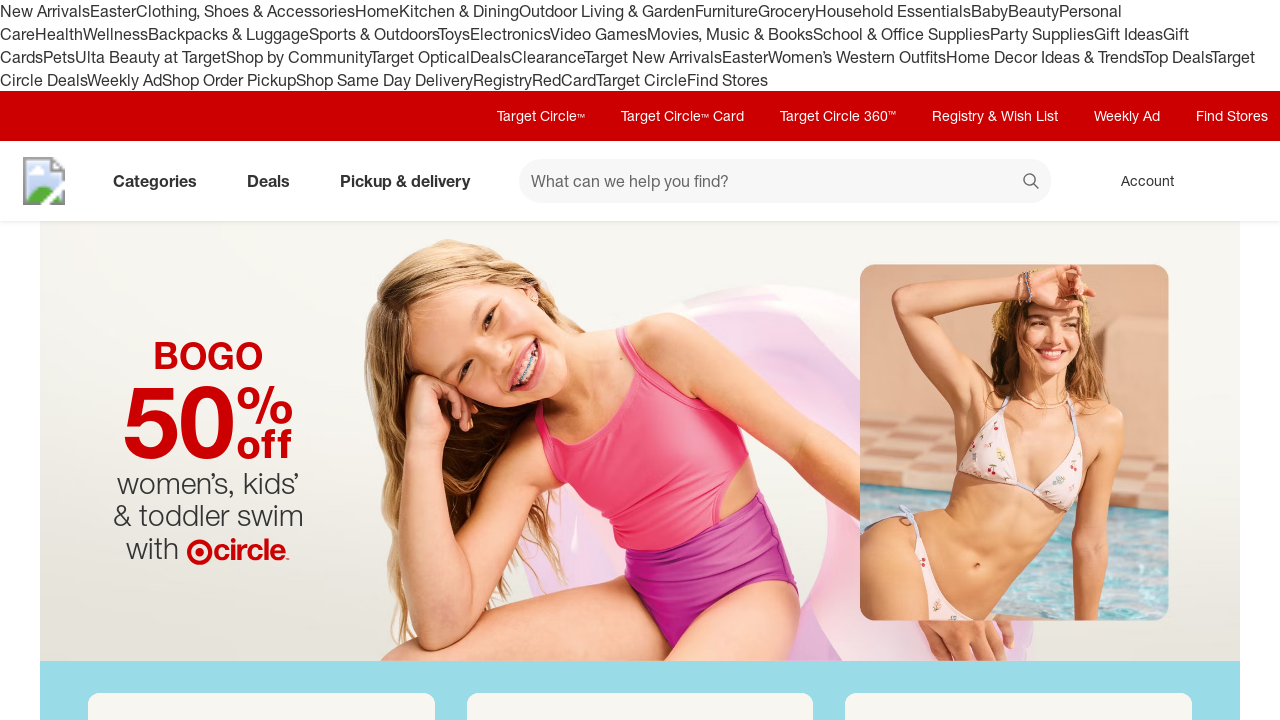

Filled search box with 'tea' on #search
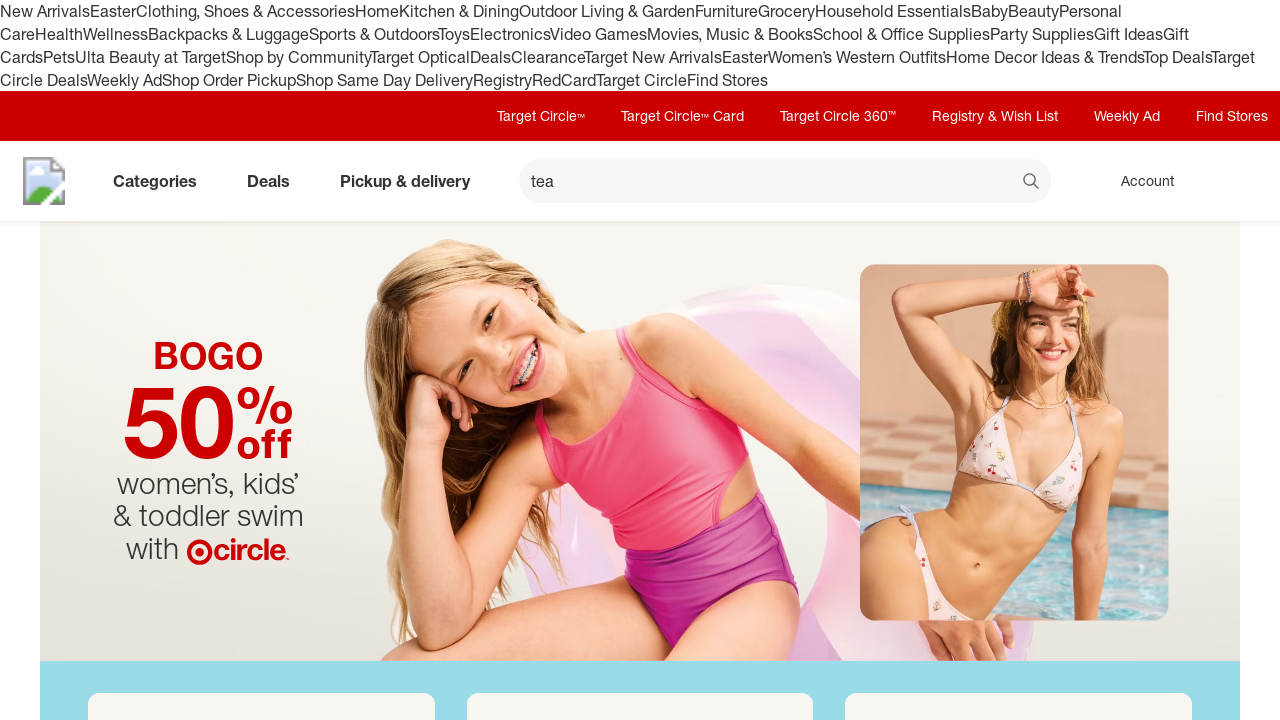

Clicked search button to search for tea at (1032, 183) on button[data-test='@web/Search/SearchButton']
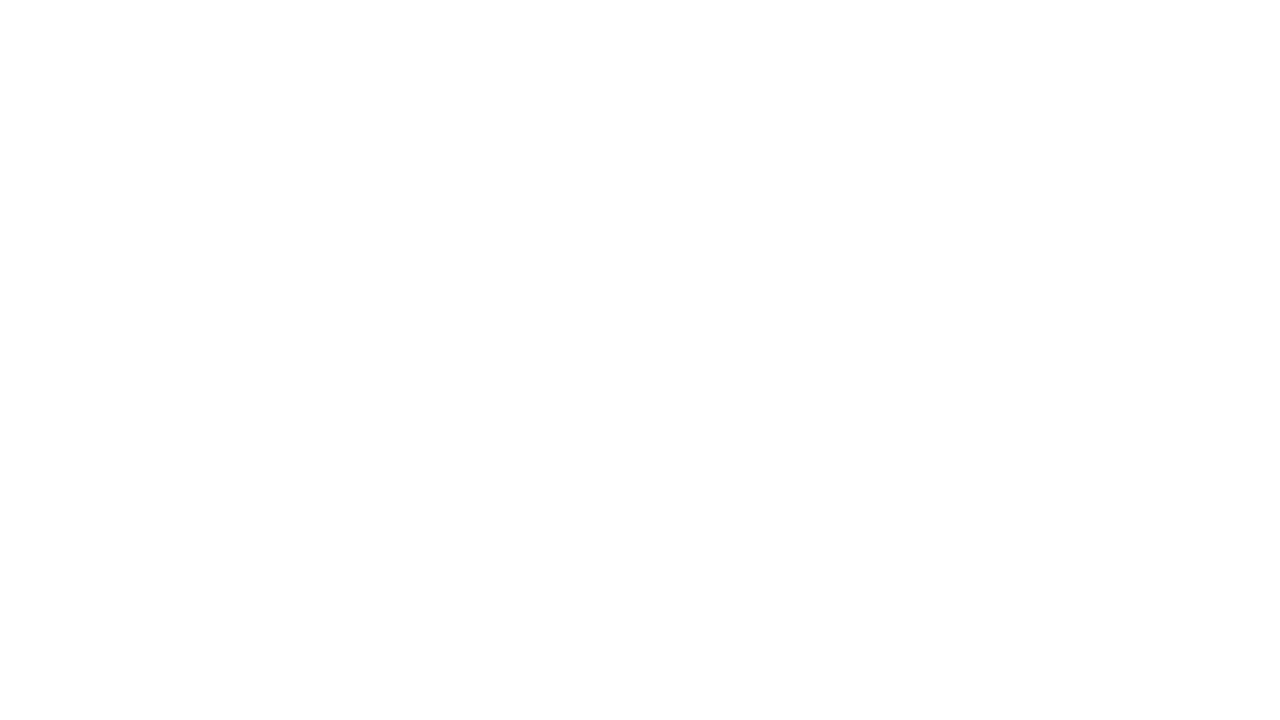

Search results page loaded
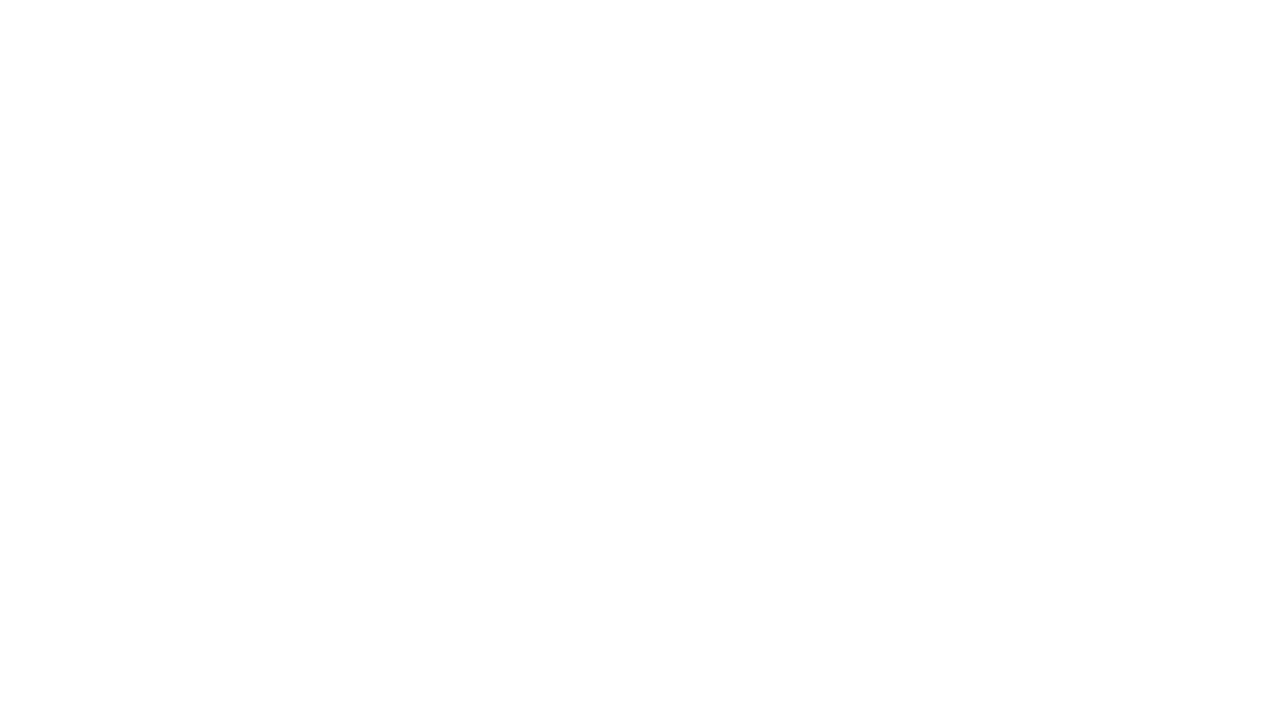

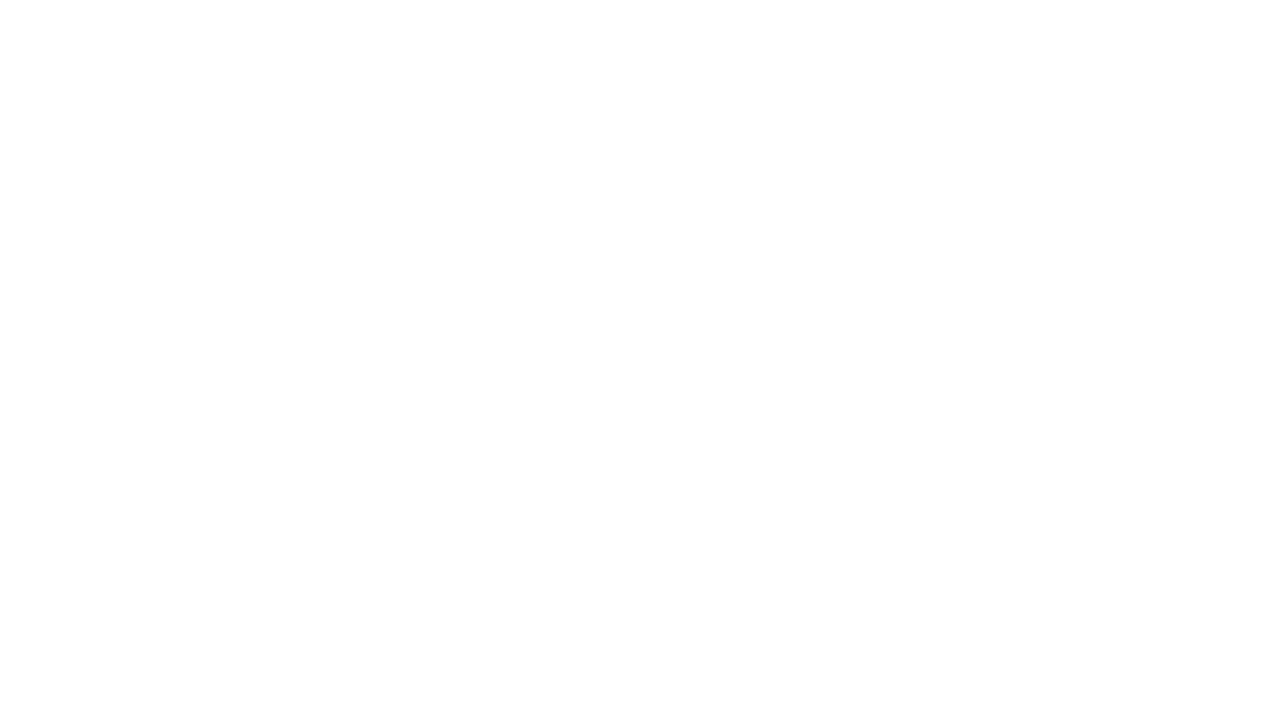